Tests the train ticket booking page by modifying the date input field using JavaScript to remove its readonly attribute and set a specific date value.

Starting URL: https://kyfw.12306.cn/otn/index/init

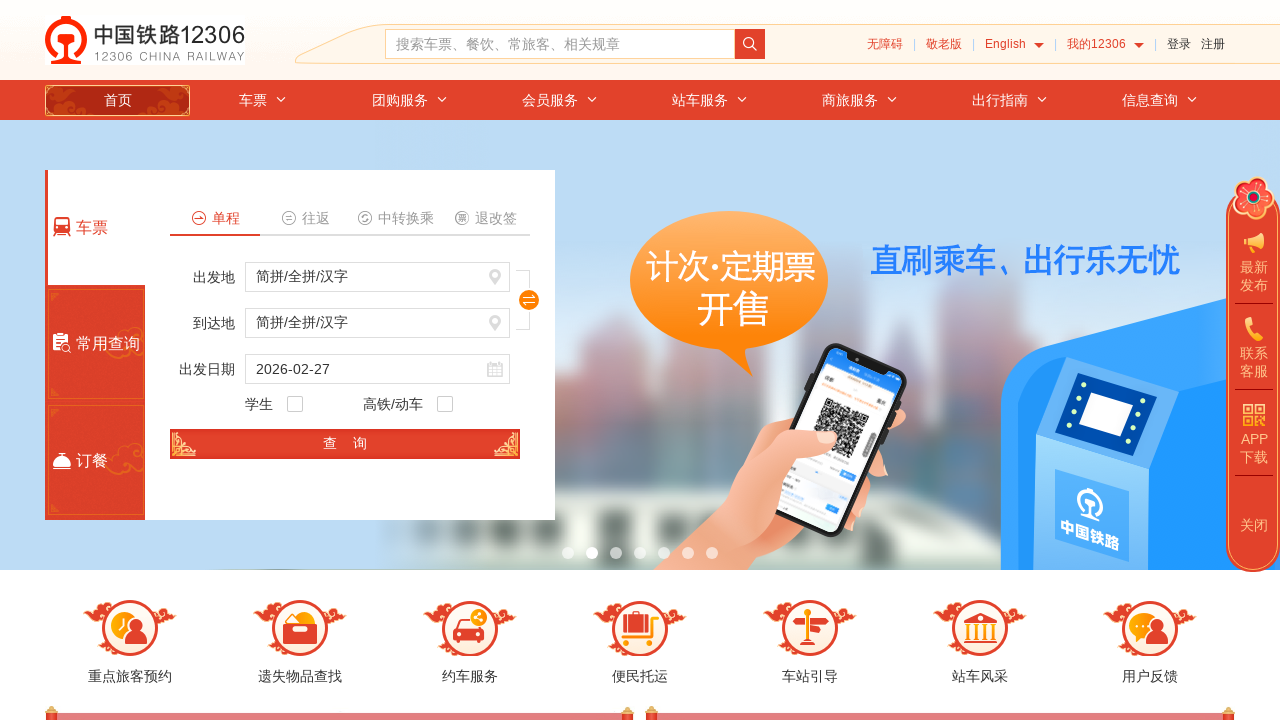

Removed readonly attribute from train date input field
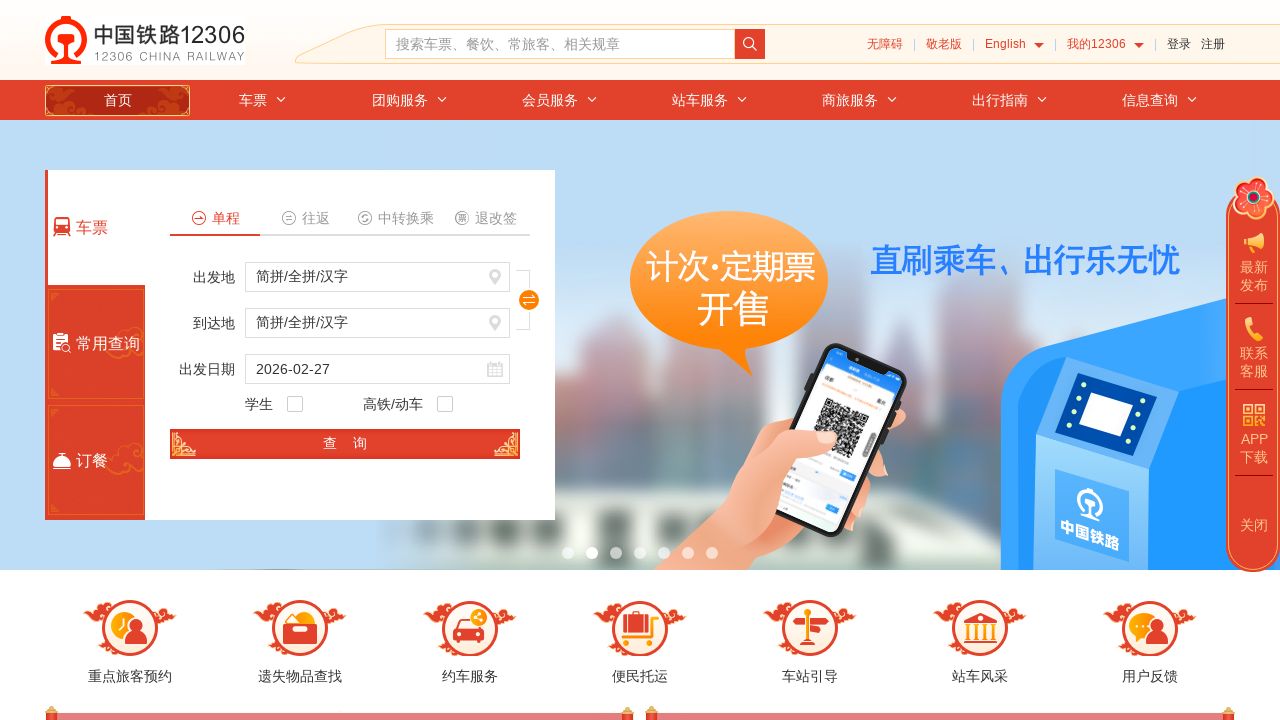

Set train date value to 2025-03-15
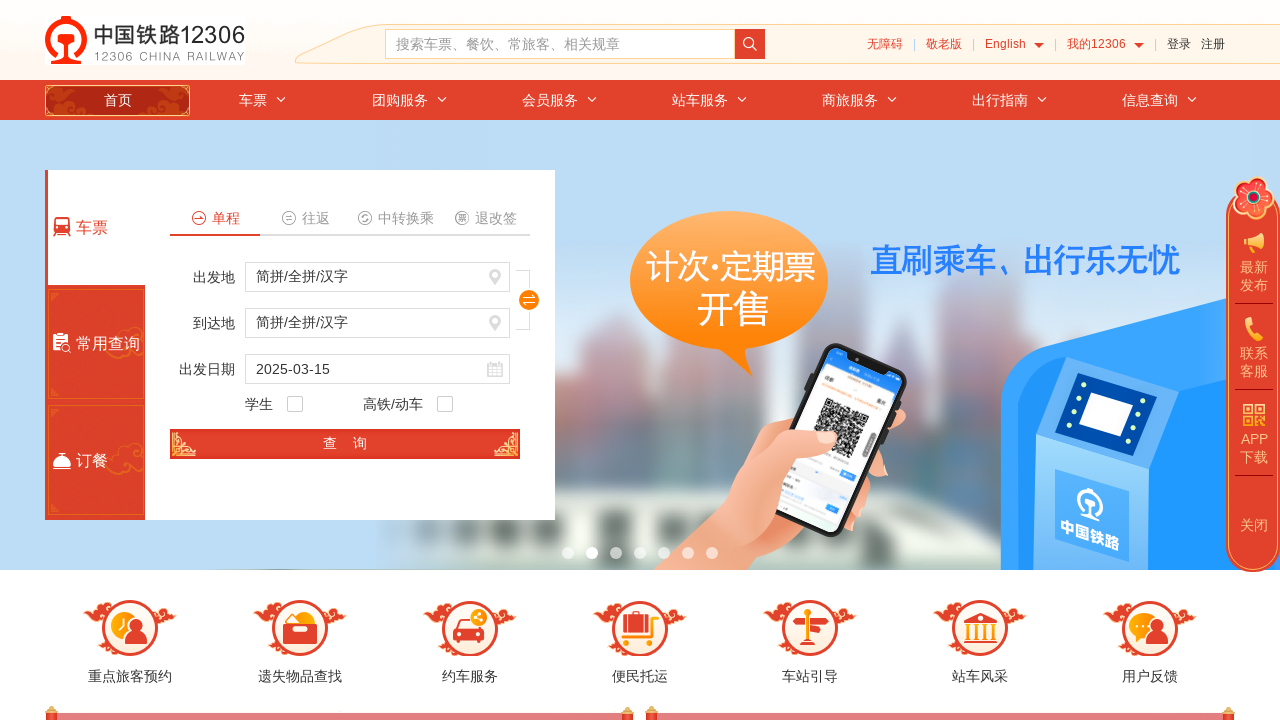

Waited 1000ms for date change to process
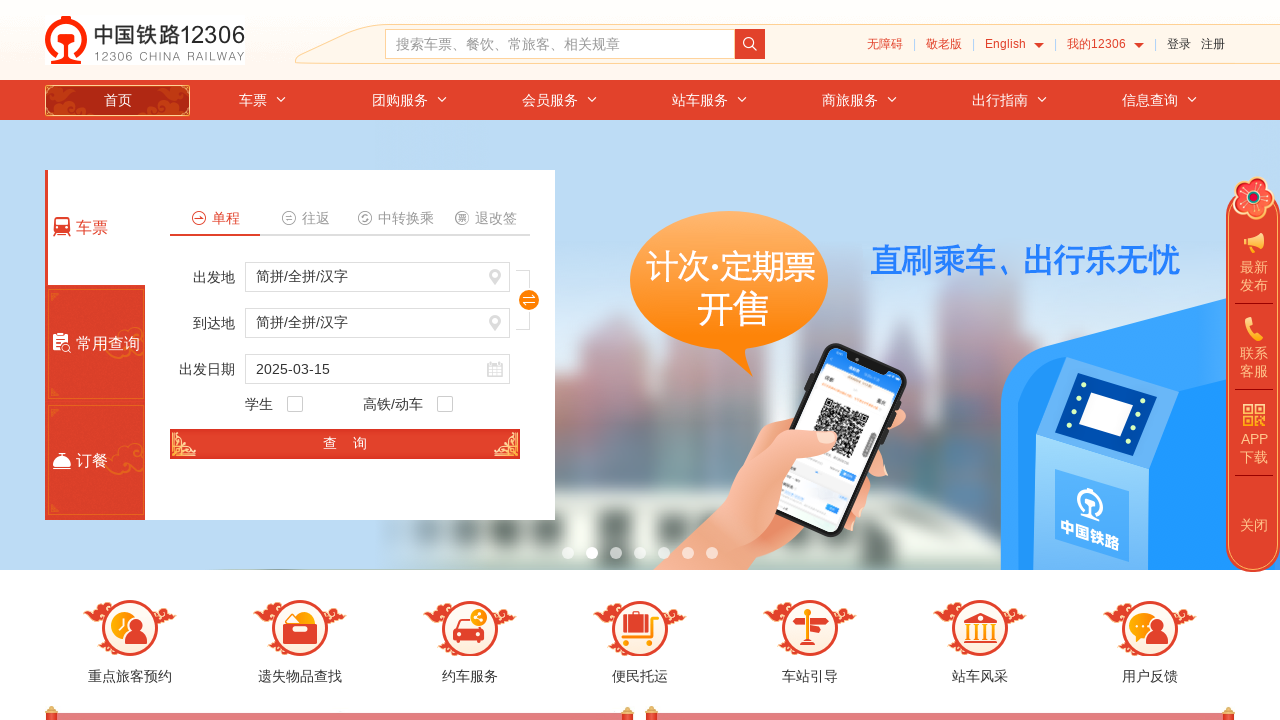

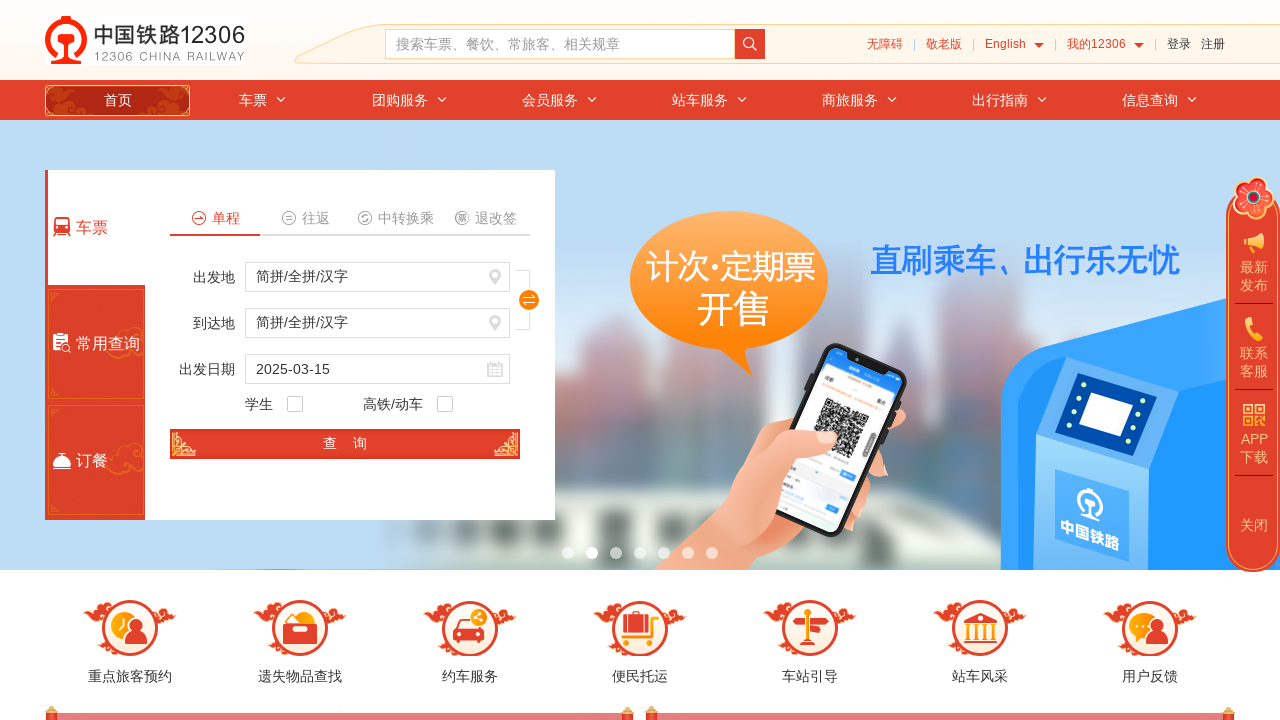